Tests popup window functionality by clicking a link to open a popup window

Starting URL: http://omayo.blogspot.com/

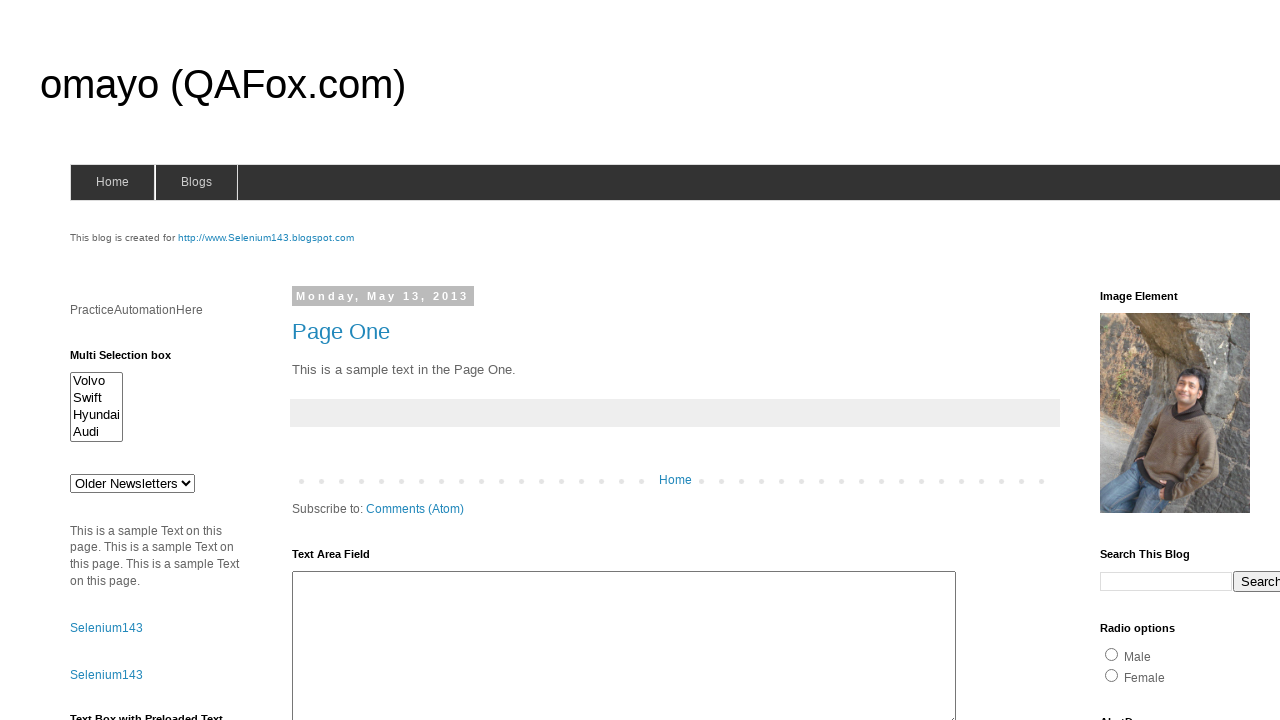

Clicked link to open a popup window at (132, 360) on xpath=//a[.='Open a popup window']
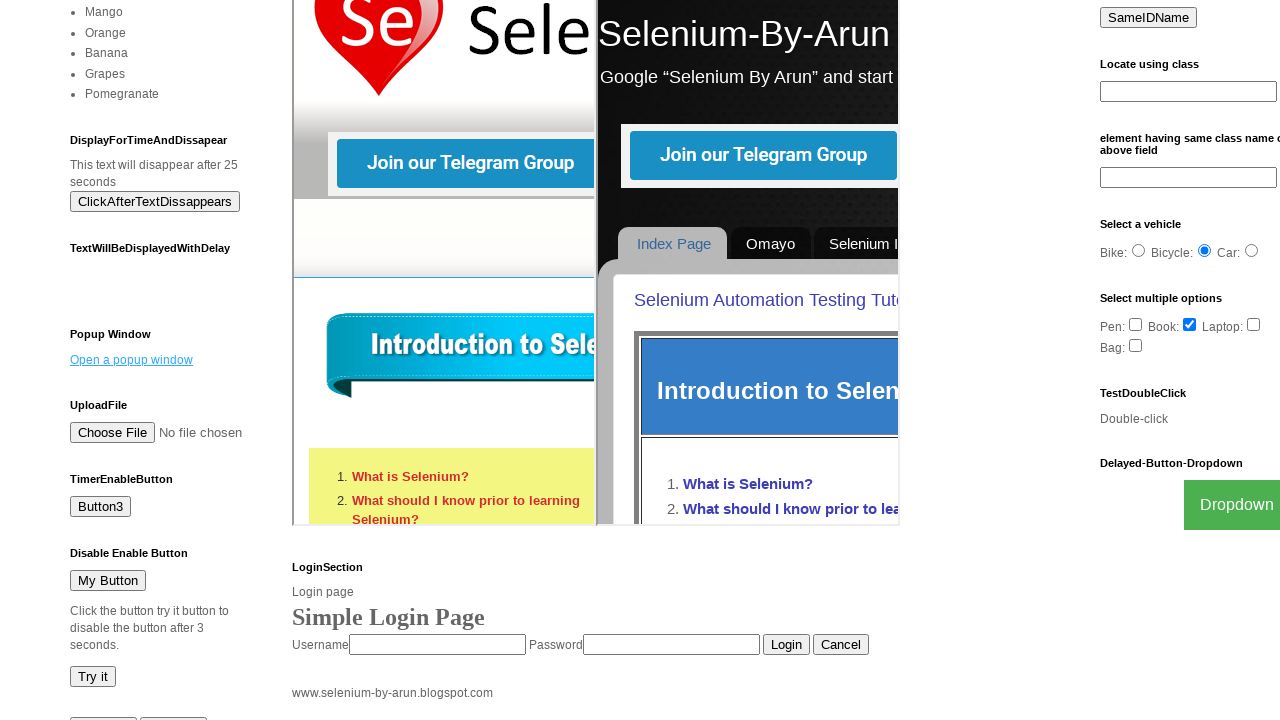

Waited 2 seconds for popup window to open
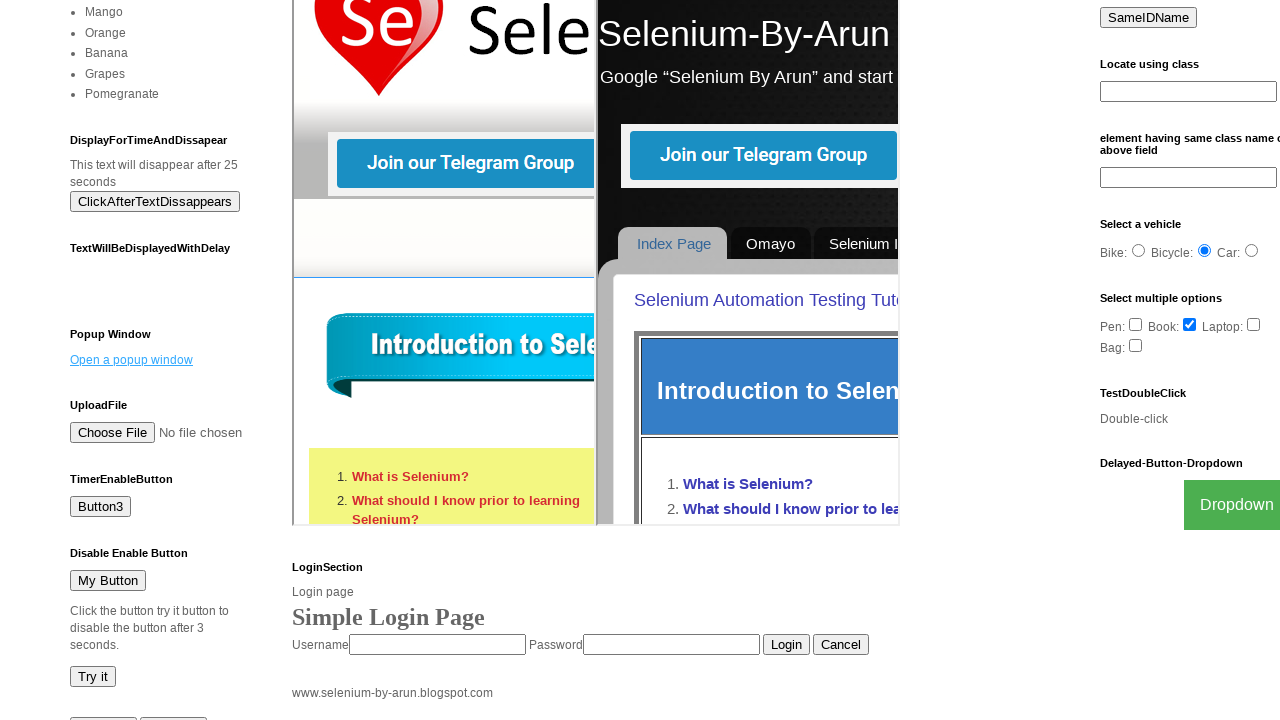

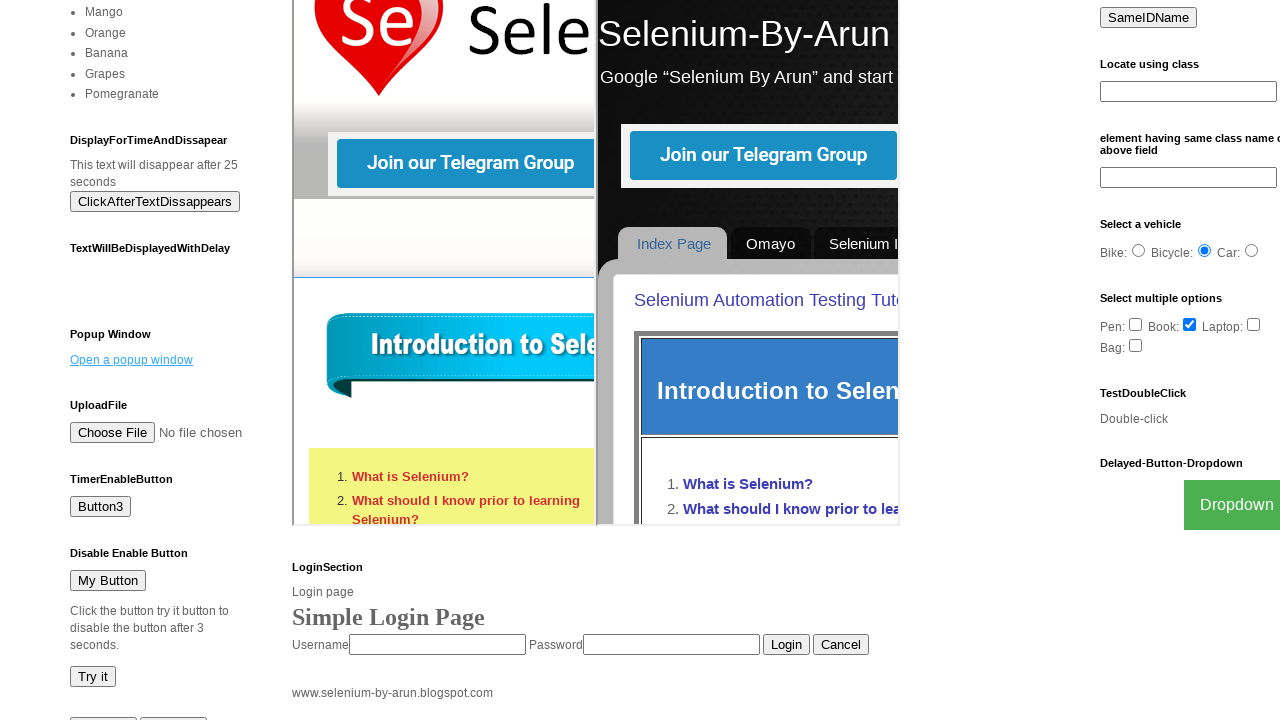